Tests handling multiple browser tabs by clicking footer links to open new tabs, then iterating through all open pages to find and switch to a specific one

Starting URL: https://demo.automationtesting.in/Windows.html

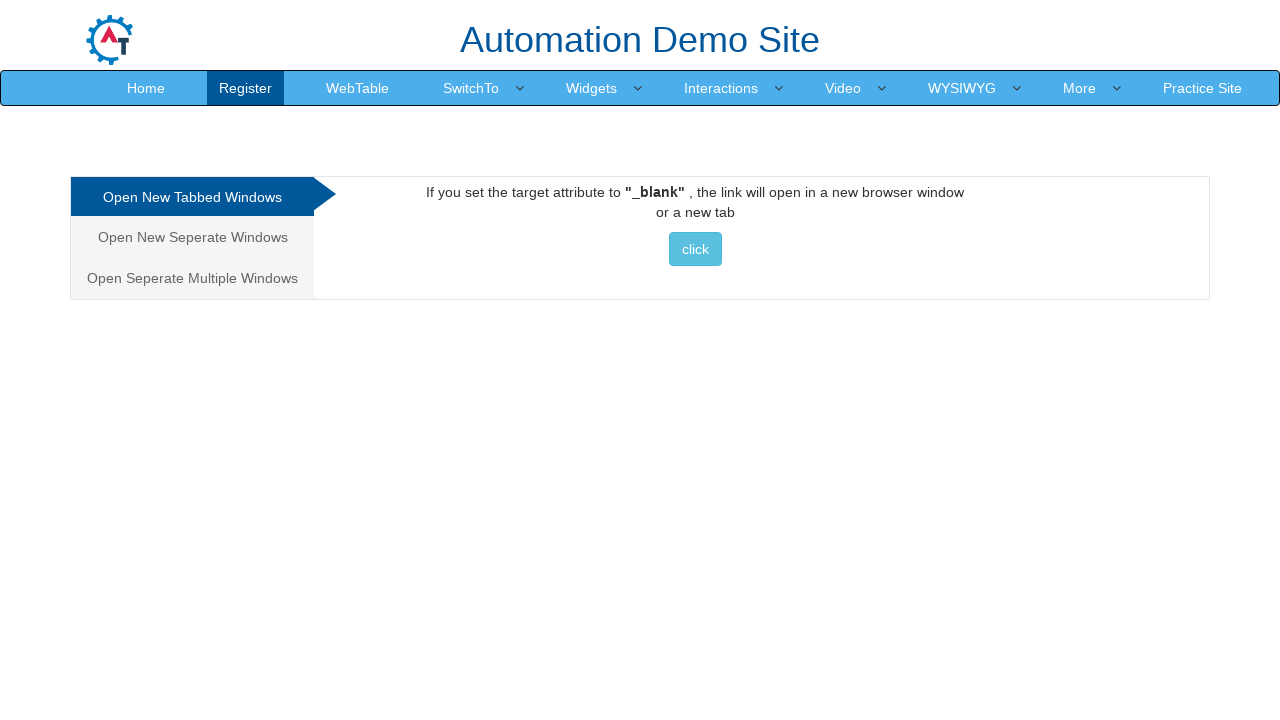

Located all footer links
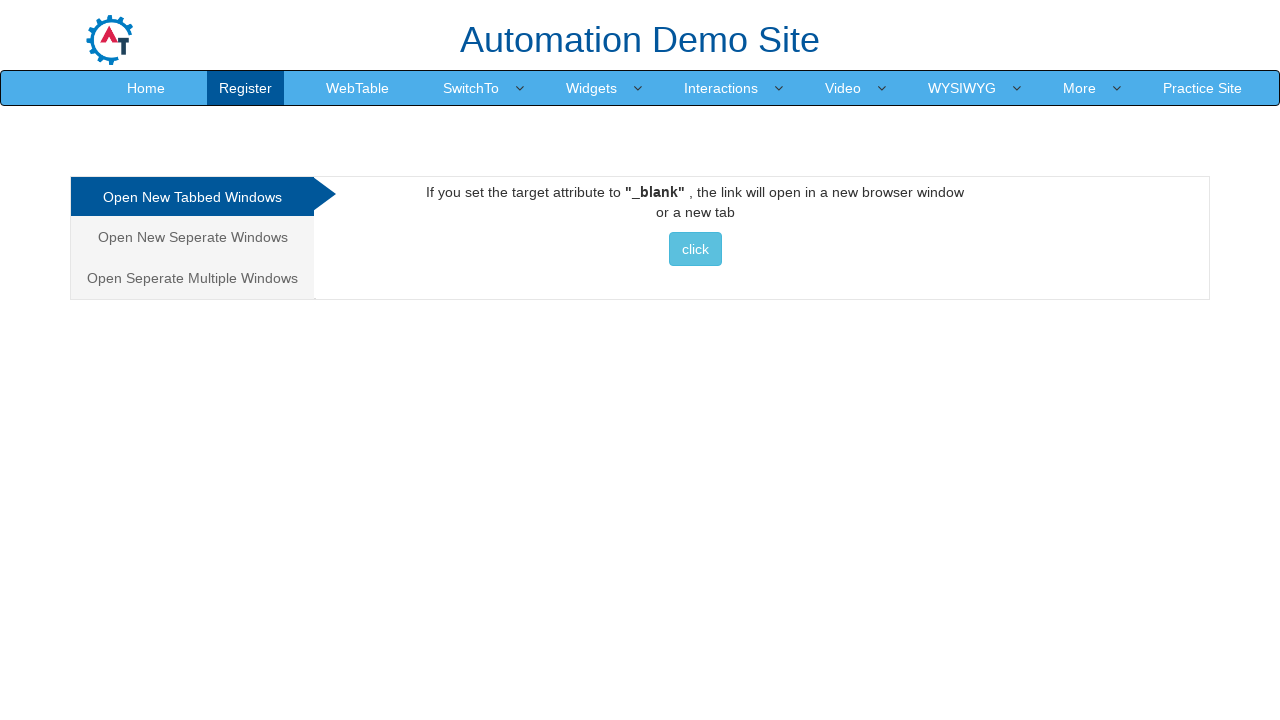

Clicked footer link 1 to open new tab at (705, 685) on xpath=//footer[@id='footer']/div/div/div/a[contains(@class,'link ')] >> nth=0
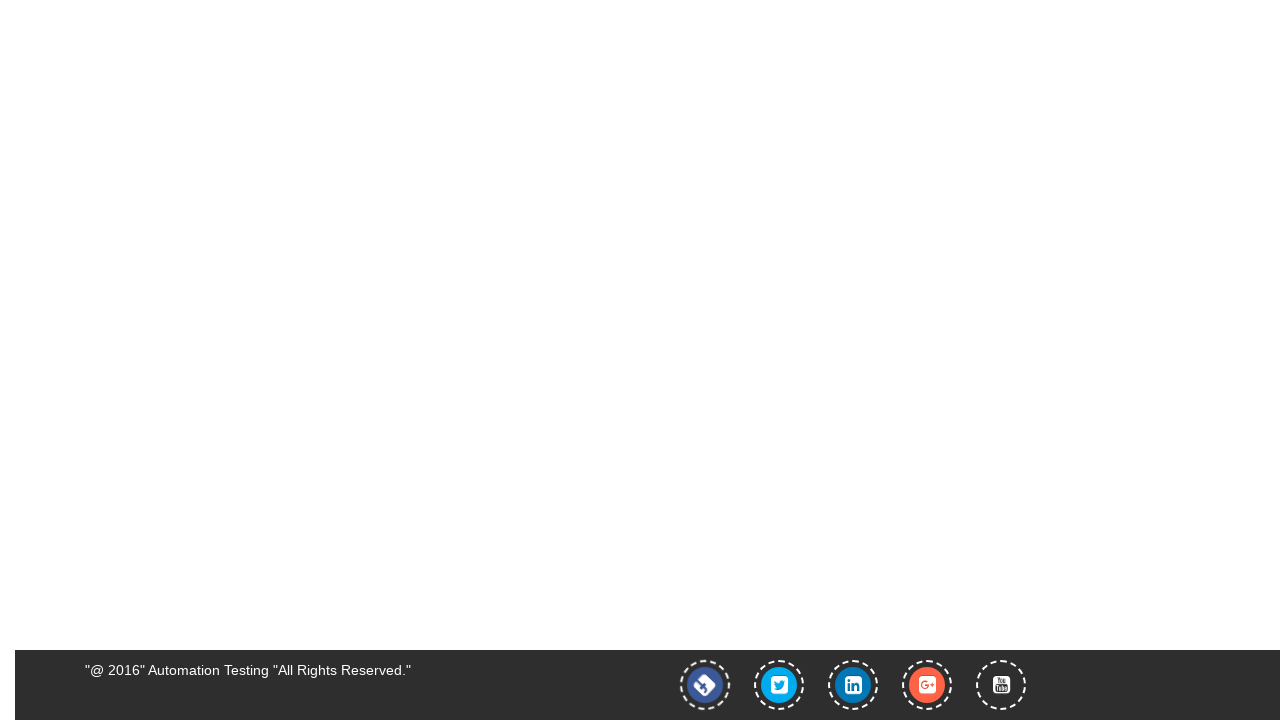

Clicked footer link 2 to open new tab at (779, 685) on xpath=//footer[@id='footer']/div/div/div/a[contains(@class,'link ')] >> nth=1
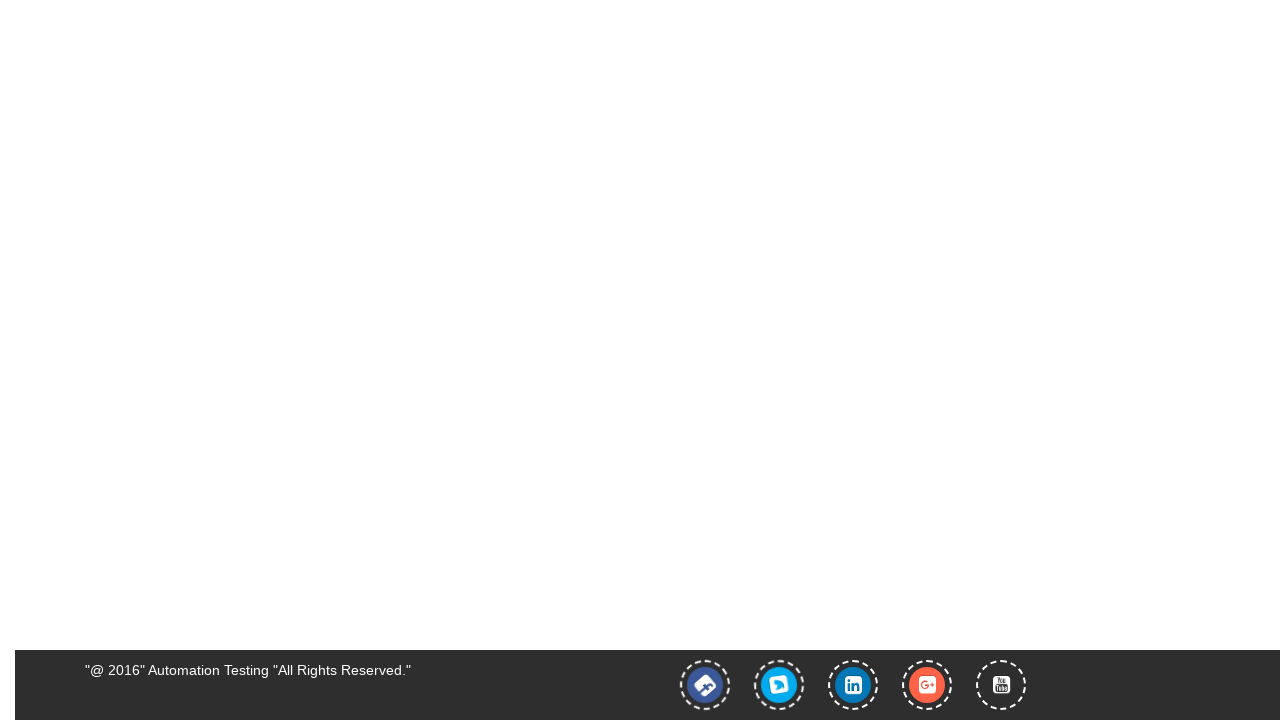

Clicked footer link 3 to open new tab at (853, 685) on xpath=//footer[@id='footer']/div/div/div/a[contains(@class,'link ')] >> nth=2
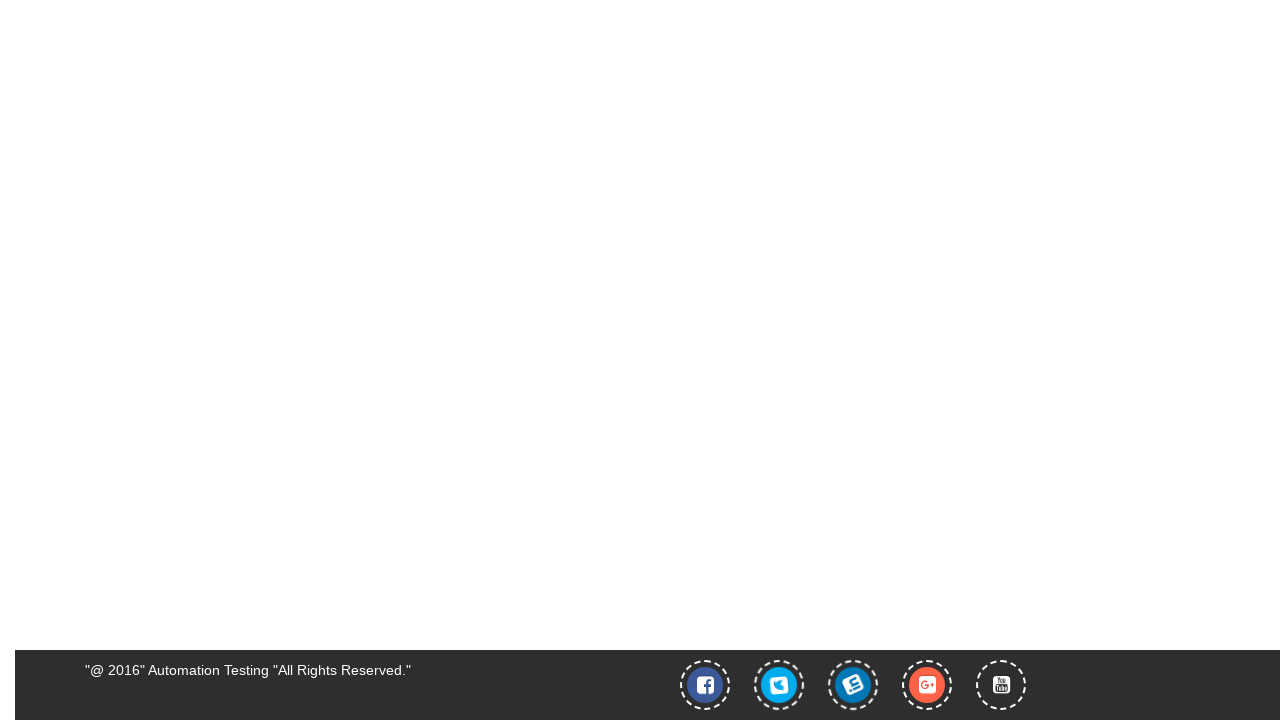

Clicked footer link 4 to open new tab at (927, 685) on xpath=//footer[@id='footer']/div/div/div/a[contains(@class,'link ')] >> nth=3
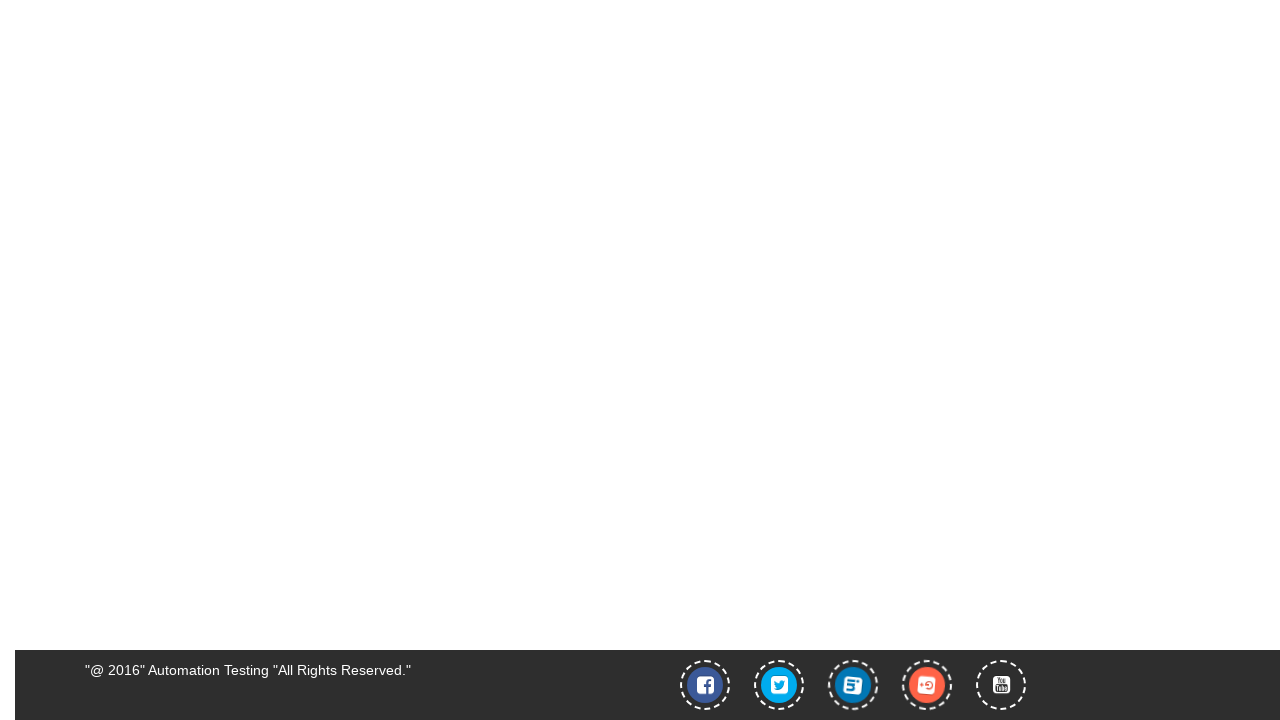

Clicked footer link 5 to open new tab at (1001, 685) on xpath=//footer[@id='footer']/div/div/div/a[contains(@class,'link ')] >> nth=4
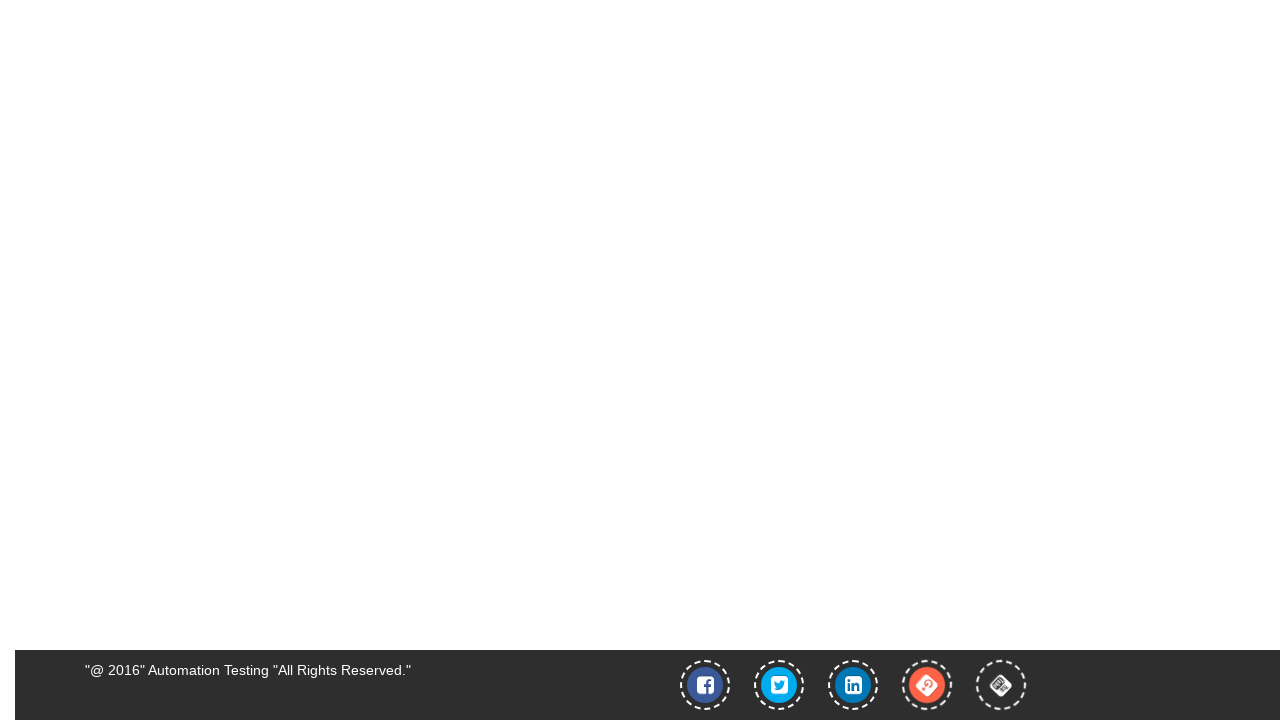

Waited 3 seconds for all pages to load
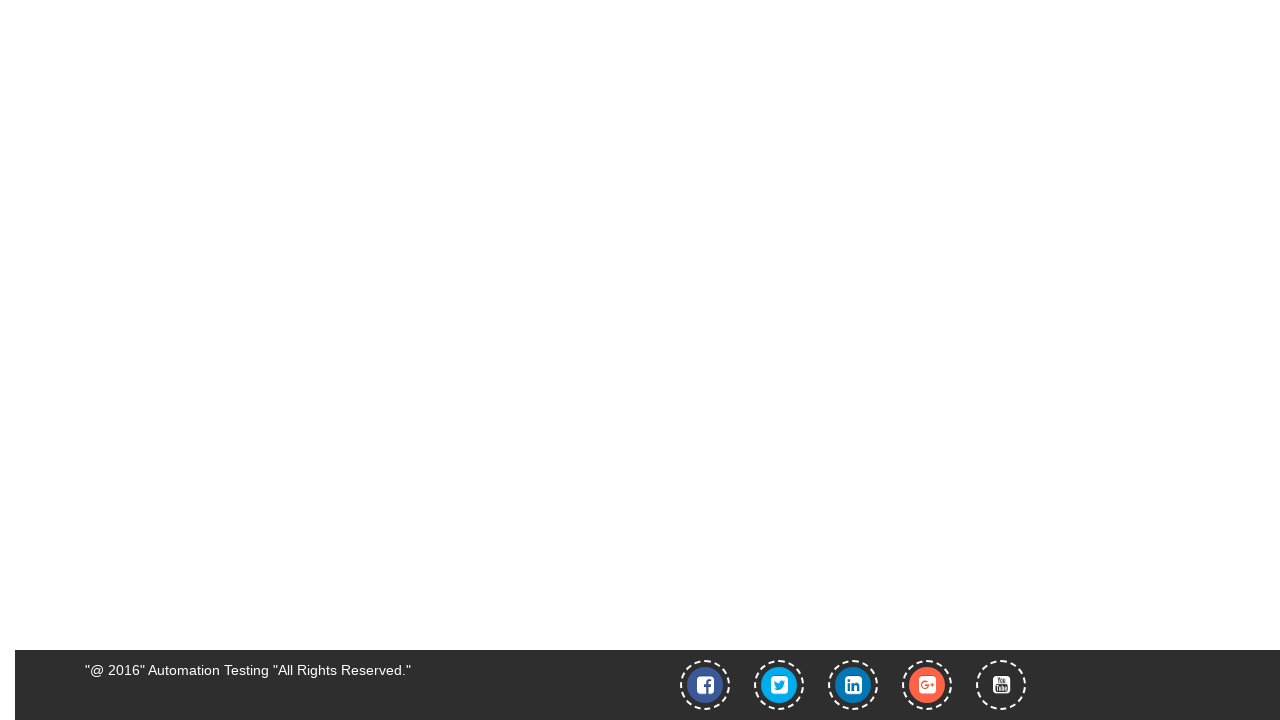

Retrieved all open pages (6 total)
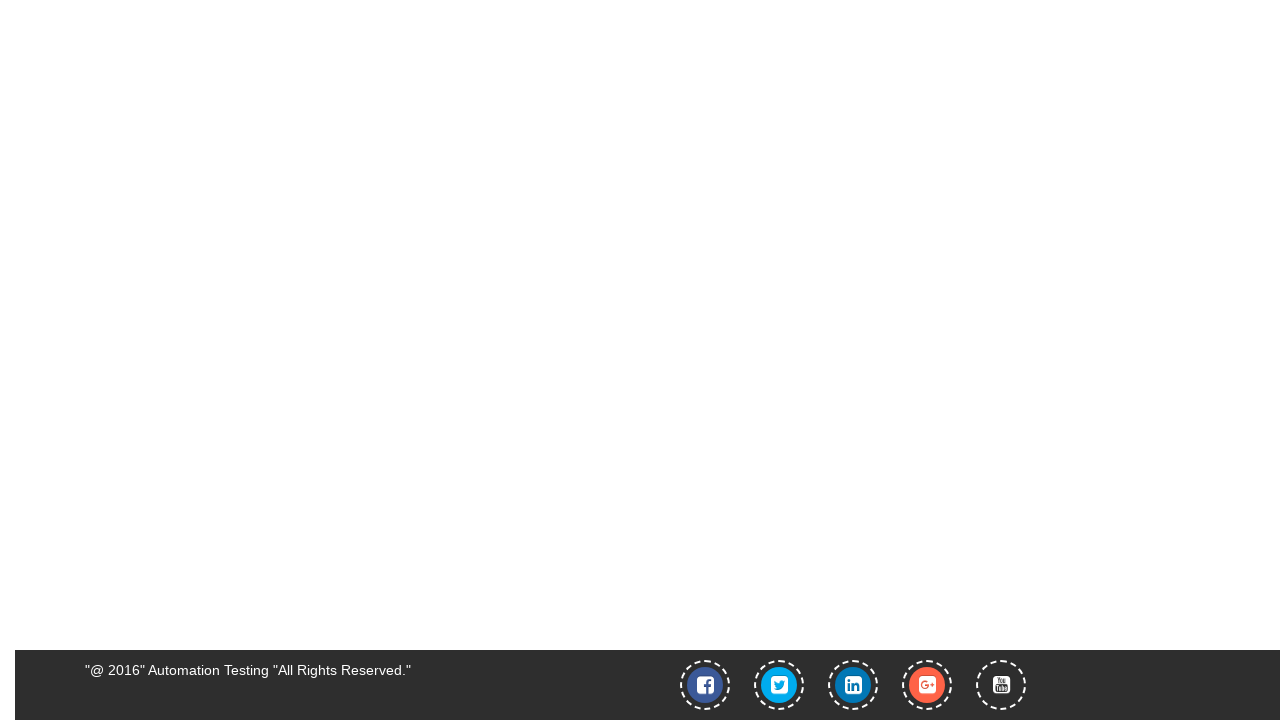

Switched back to original page
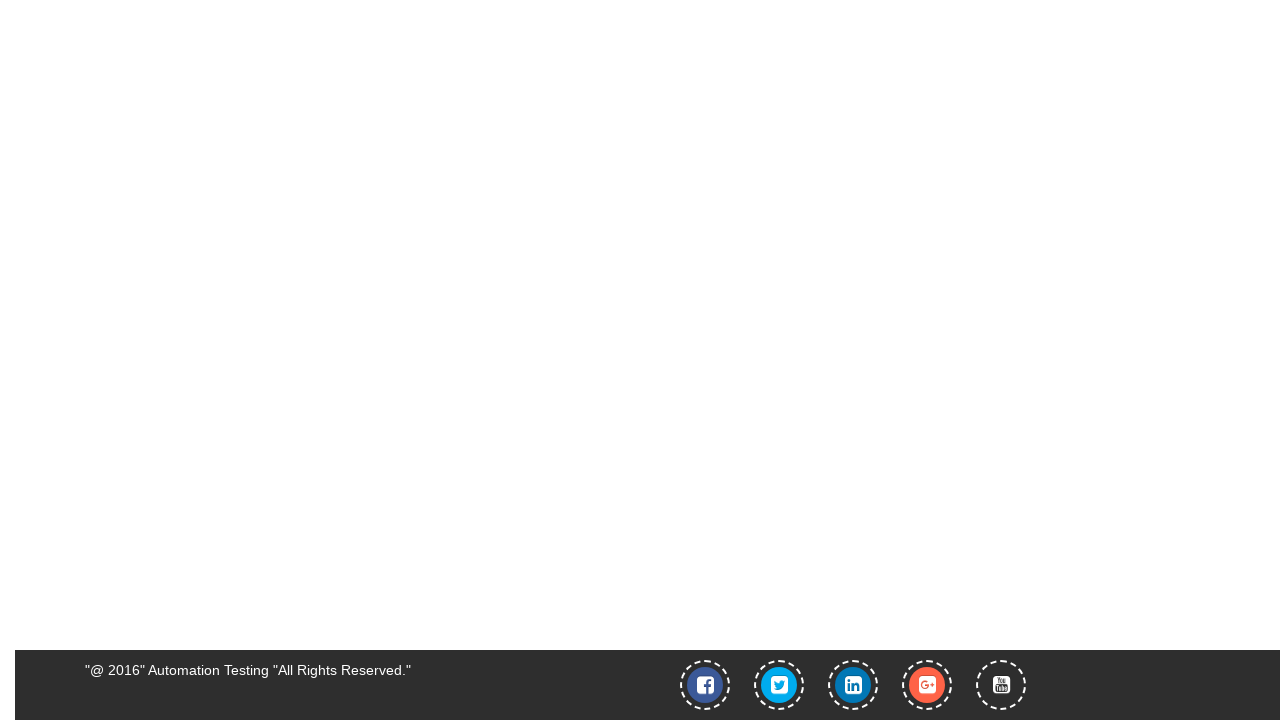

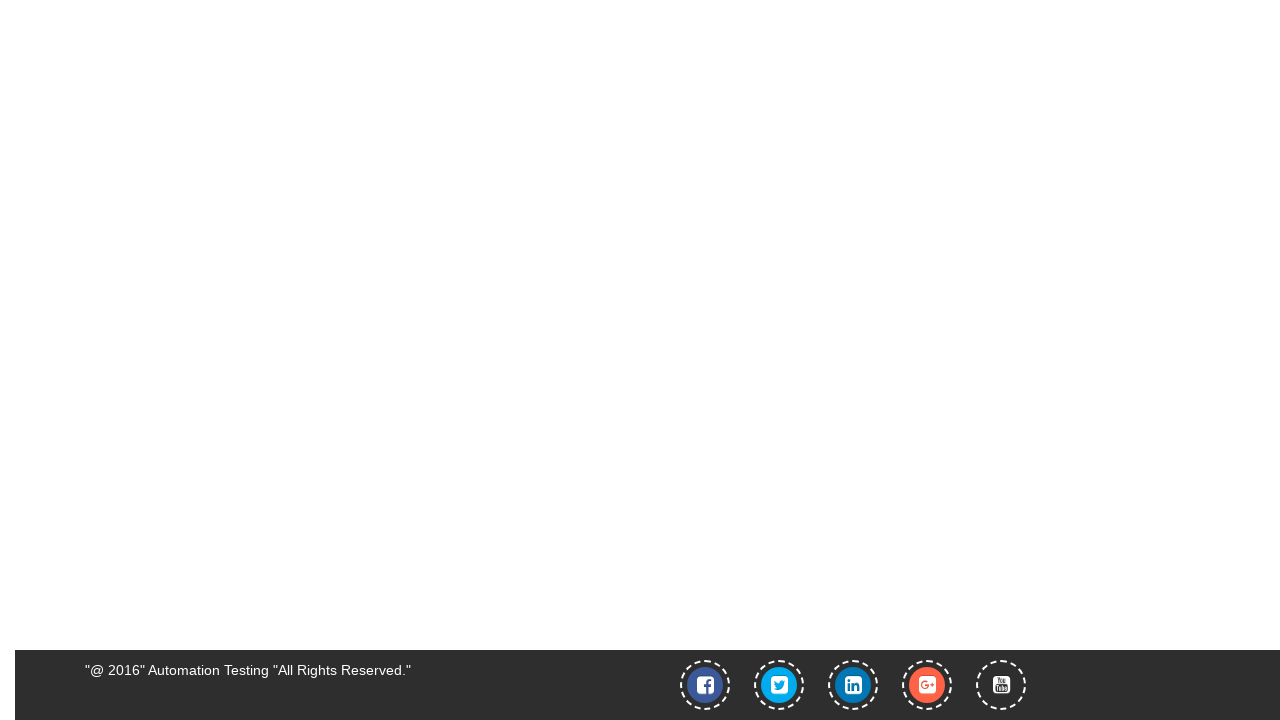